Navigates to Flipkart website and verifies the current URL is loaded correctly

Starting URL: https://flipkart.com

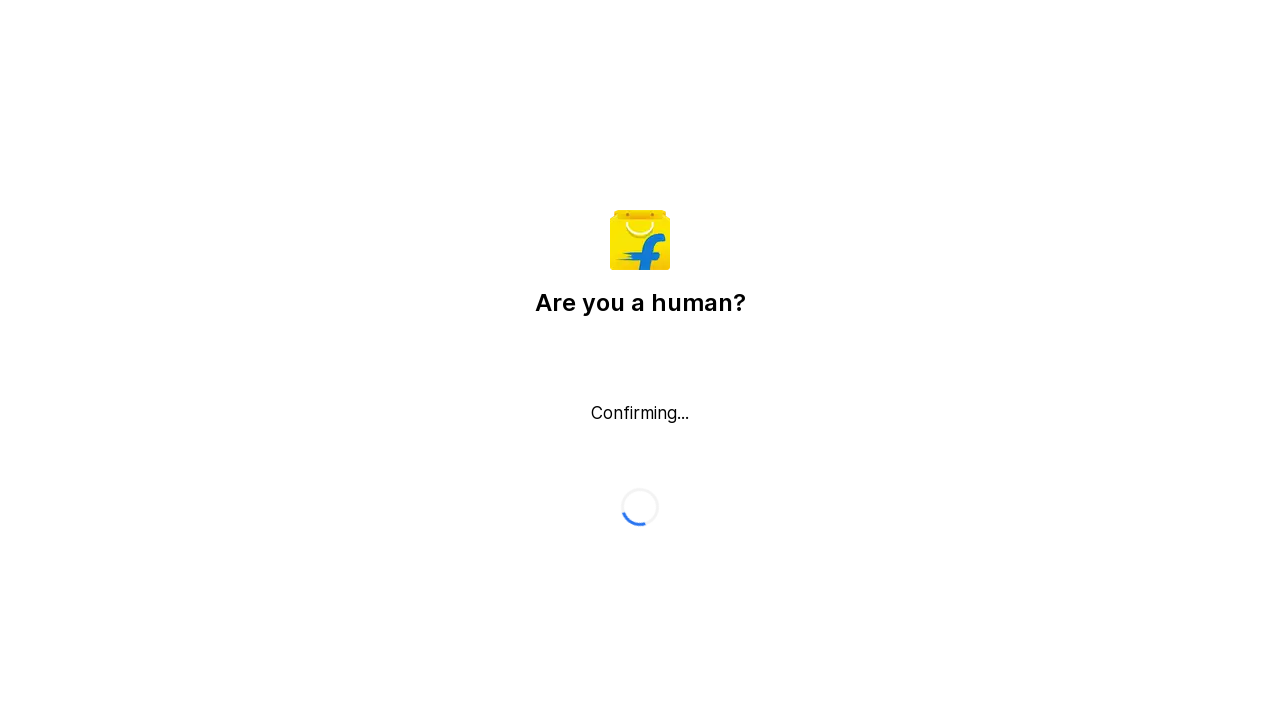

Waited for page to reach domcontentloaded state
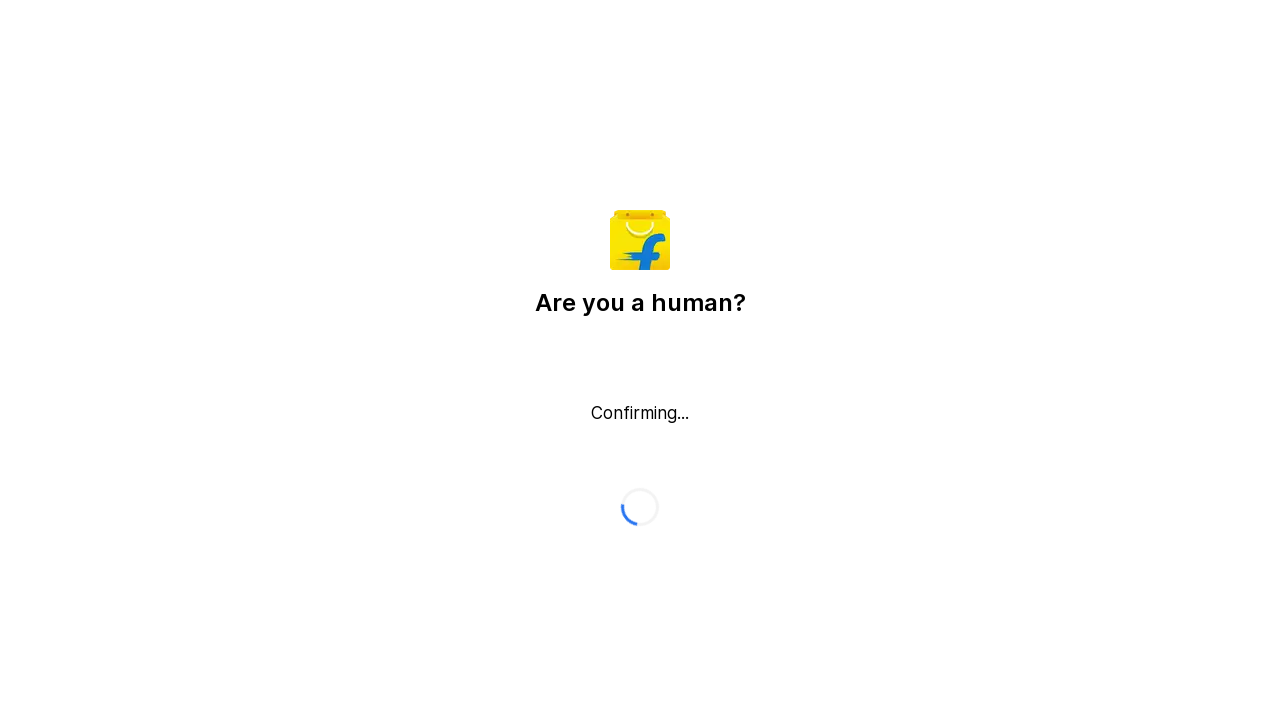

Retrieved current URL from page
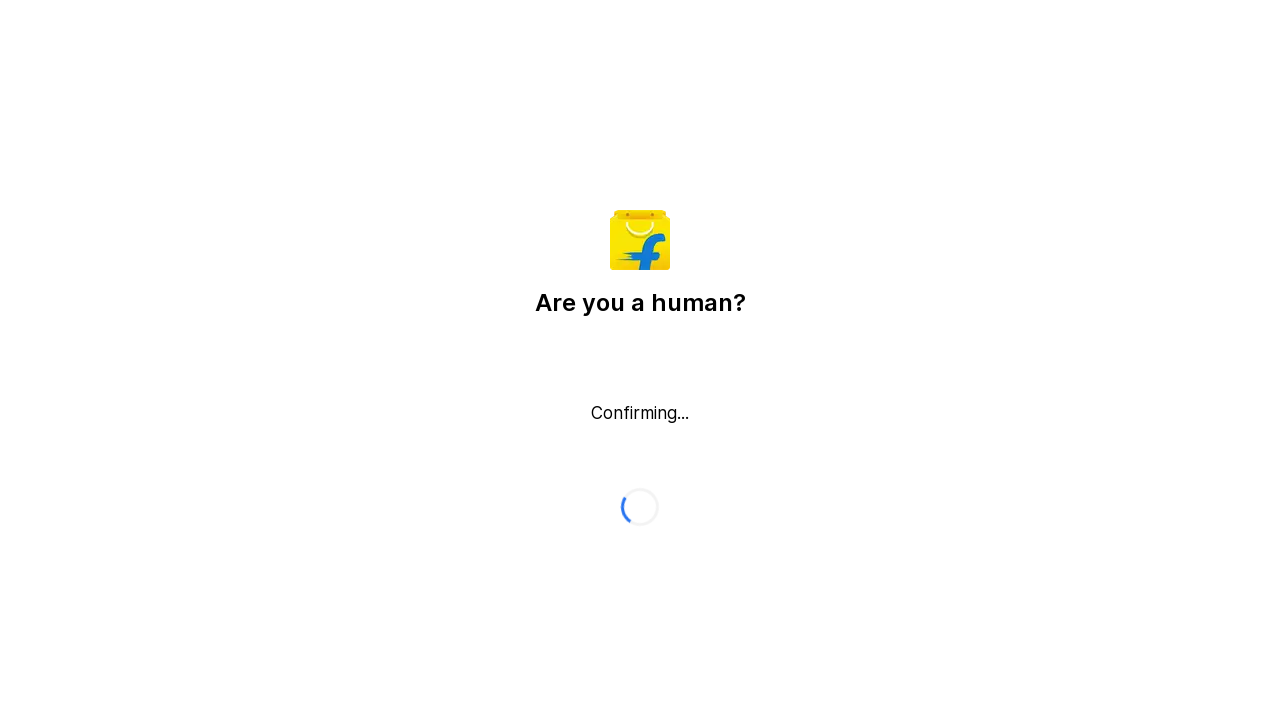

Printed current URL: https://flipkart.com/
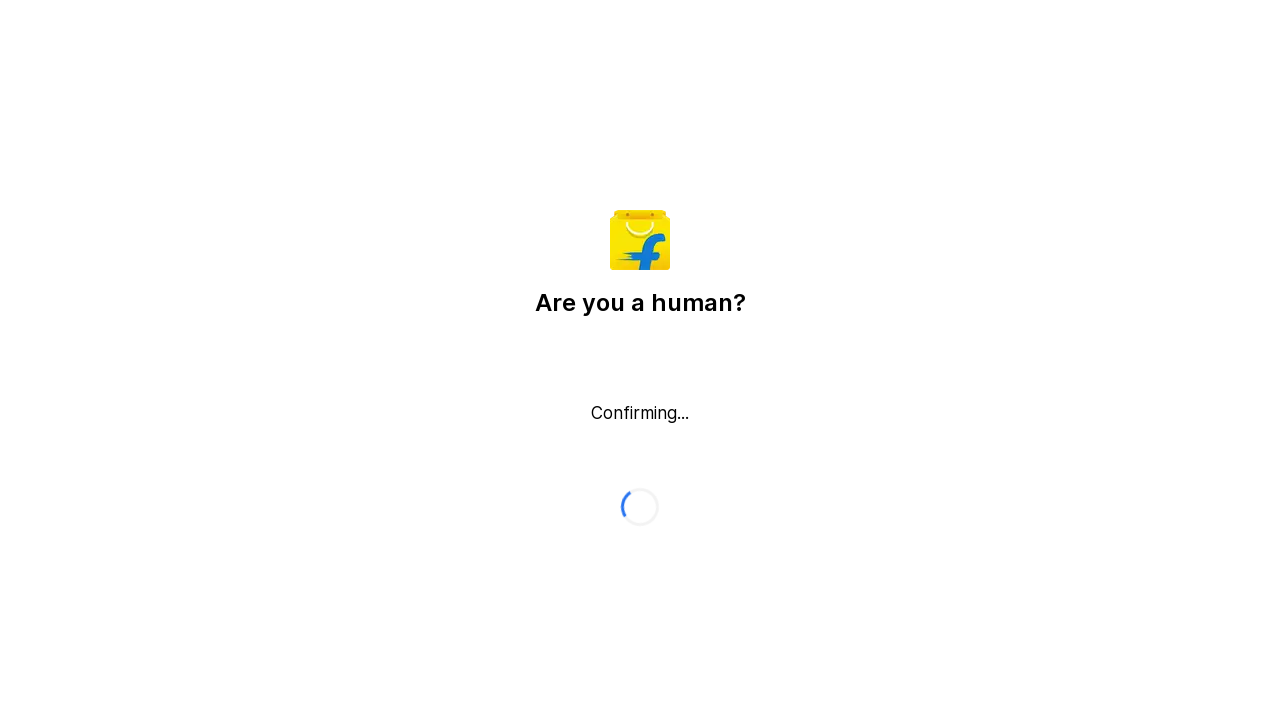

Verified that current URL contains 'flipkart.com'
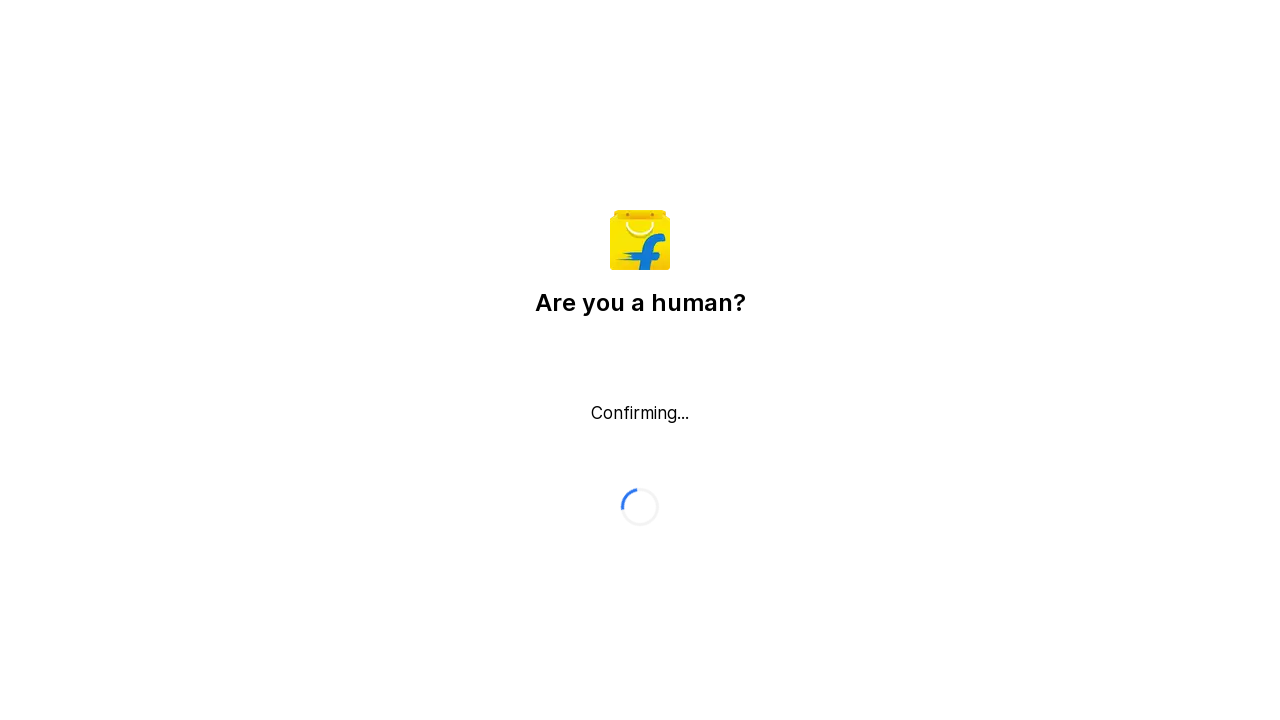

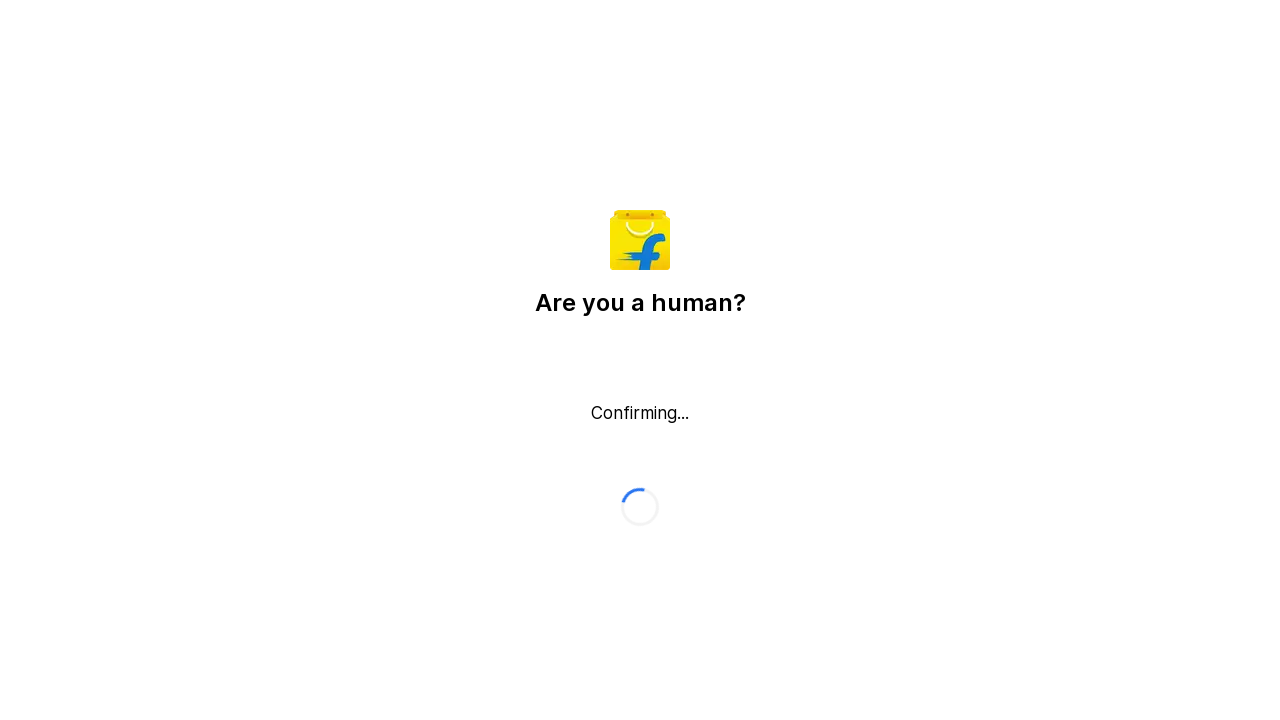